Tests keyboard input functionality by entering a name in the first name field and then using backspace keys to remove part of it

Starting URL: https://grotechminds.com/registration/

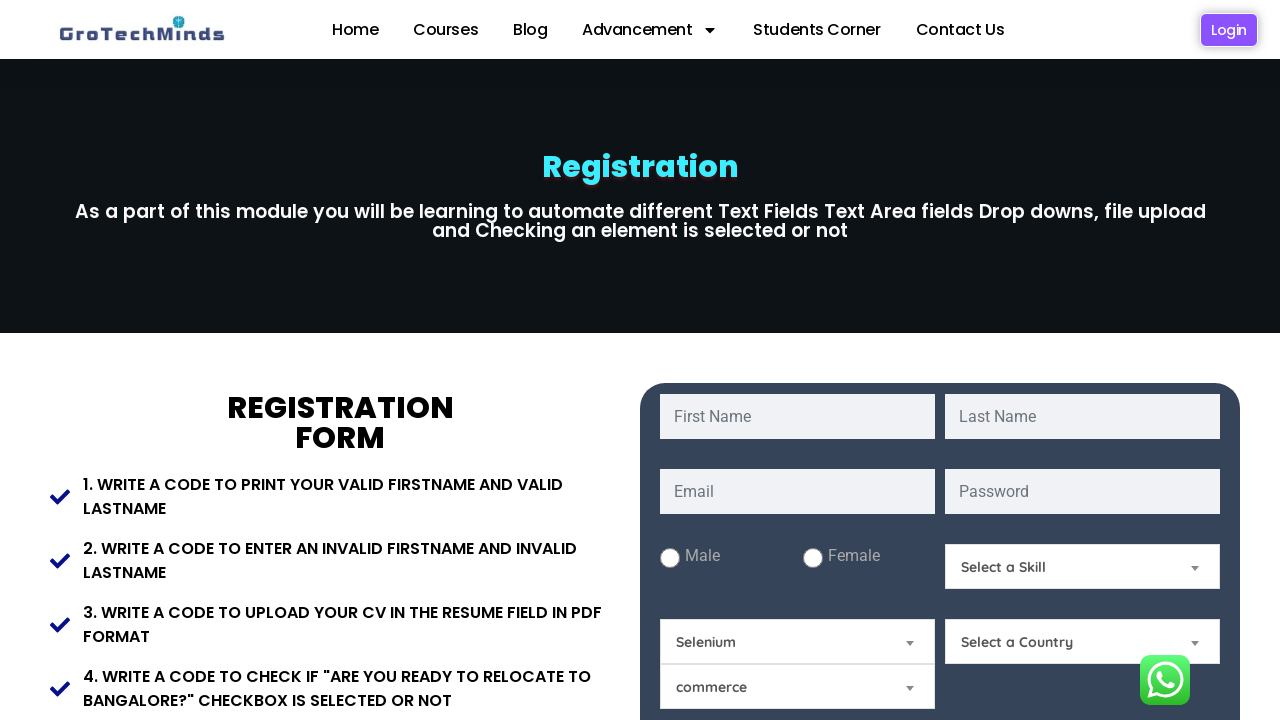

Filled first name field with 'Manish Kumar Tiwari' on #fname
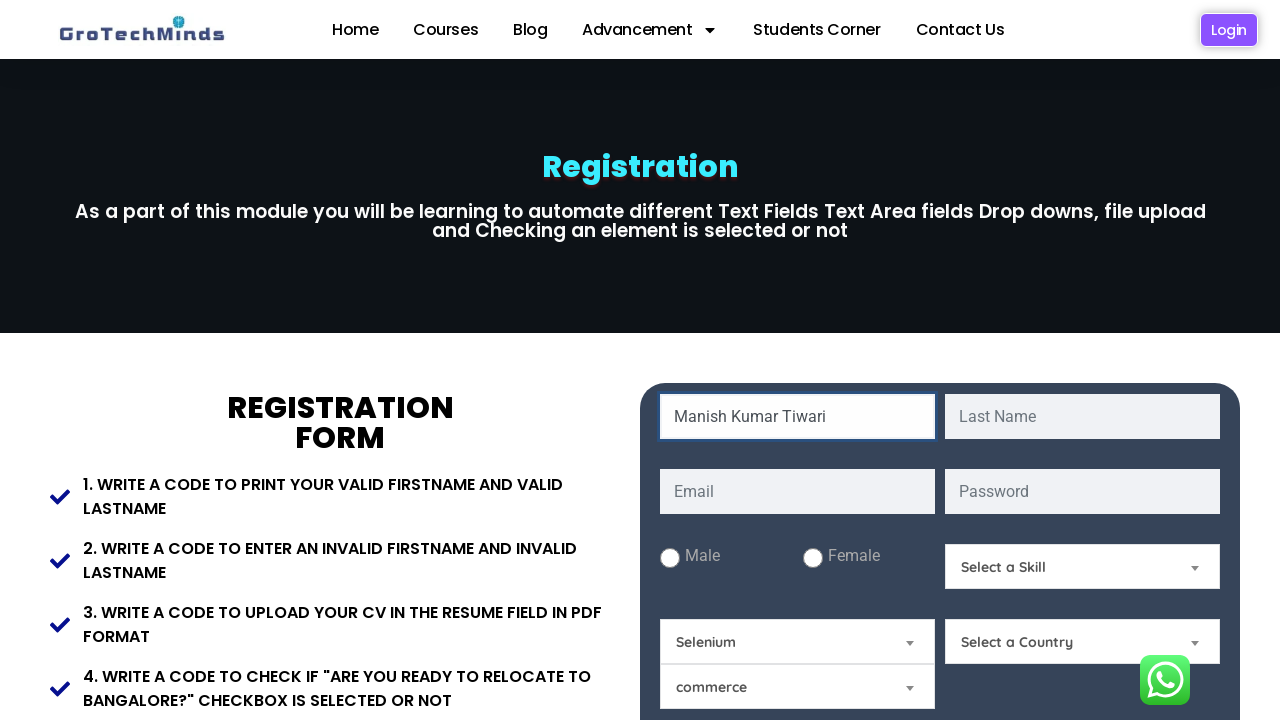

Pressed Backspace to remove character 'i' on #fname
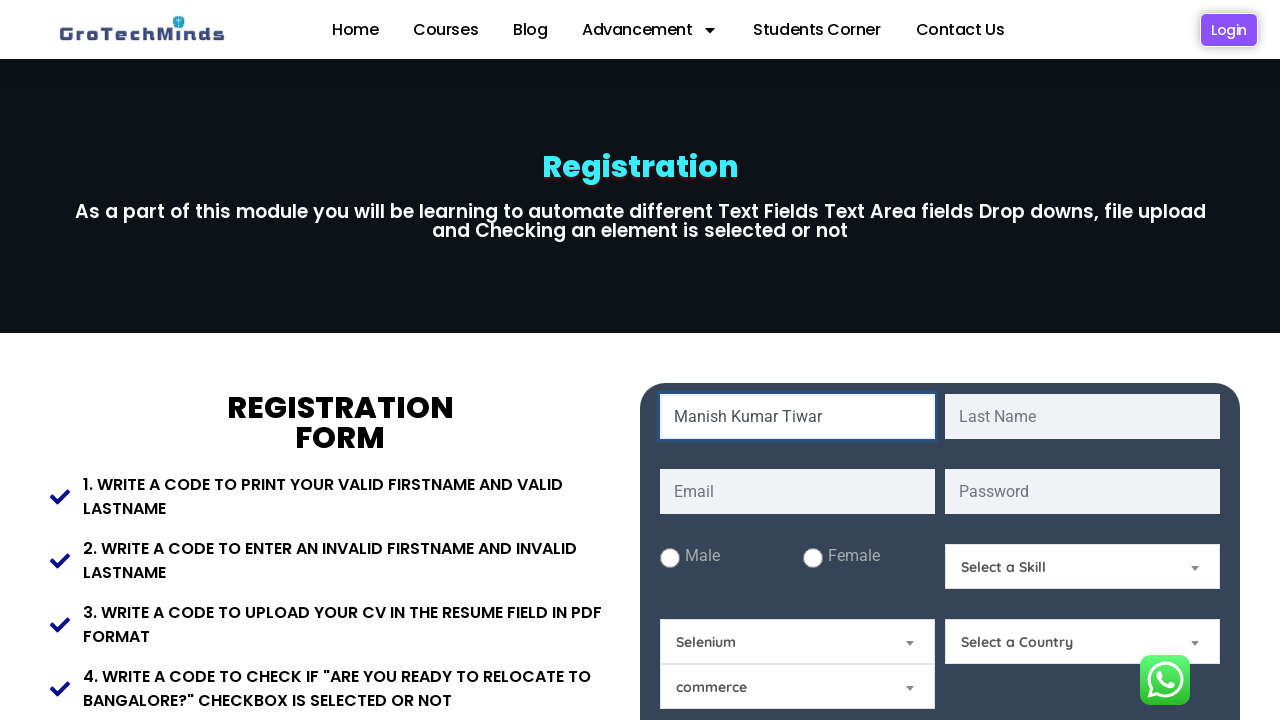

Pressed Backspace to remove character 'r' on #fname
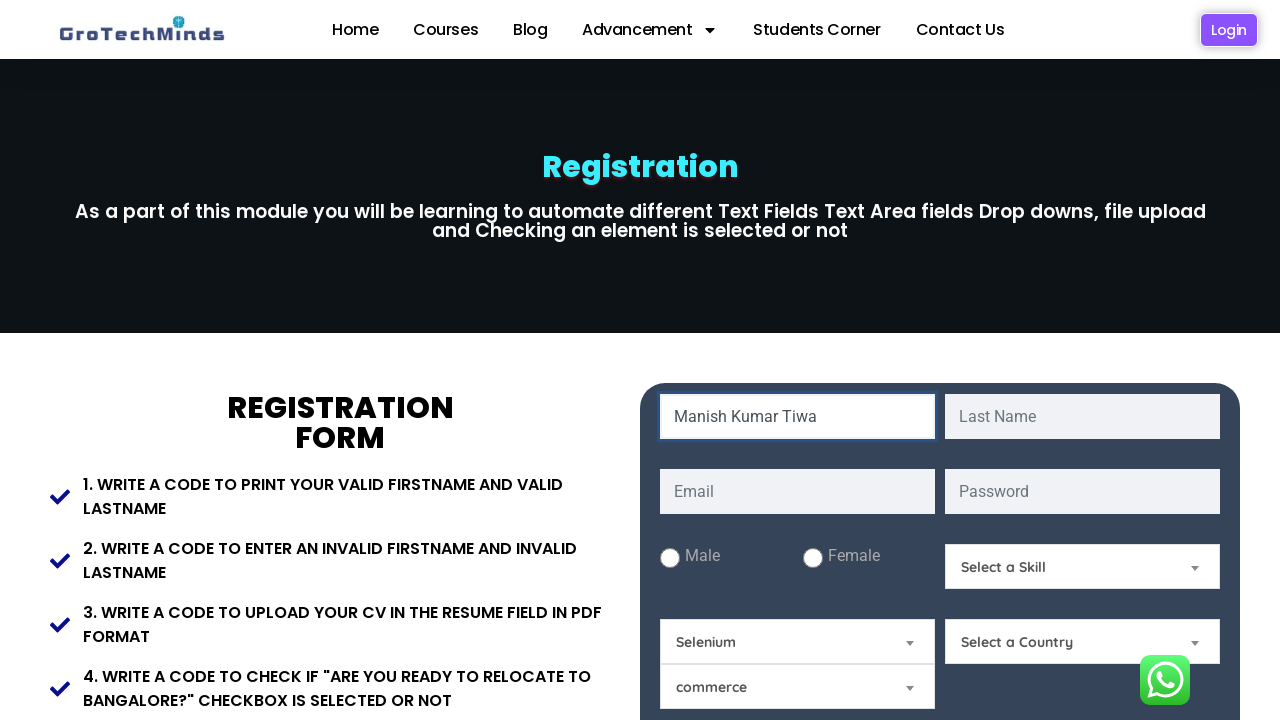

Pressed Backspace to remove character 'a' on #fname
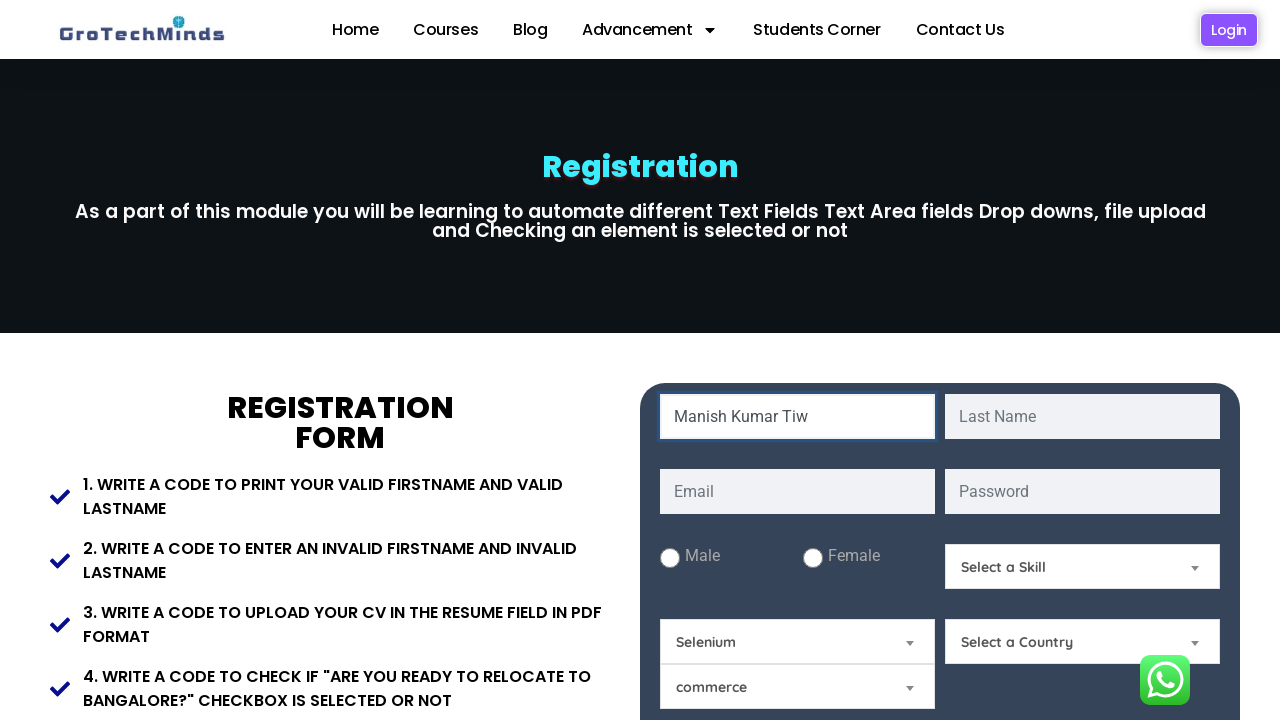

Pressed Backspace to remove character 'w' on #fname
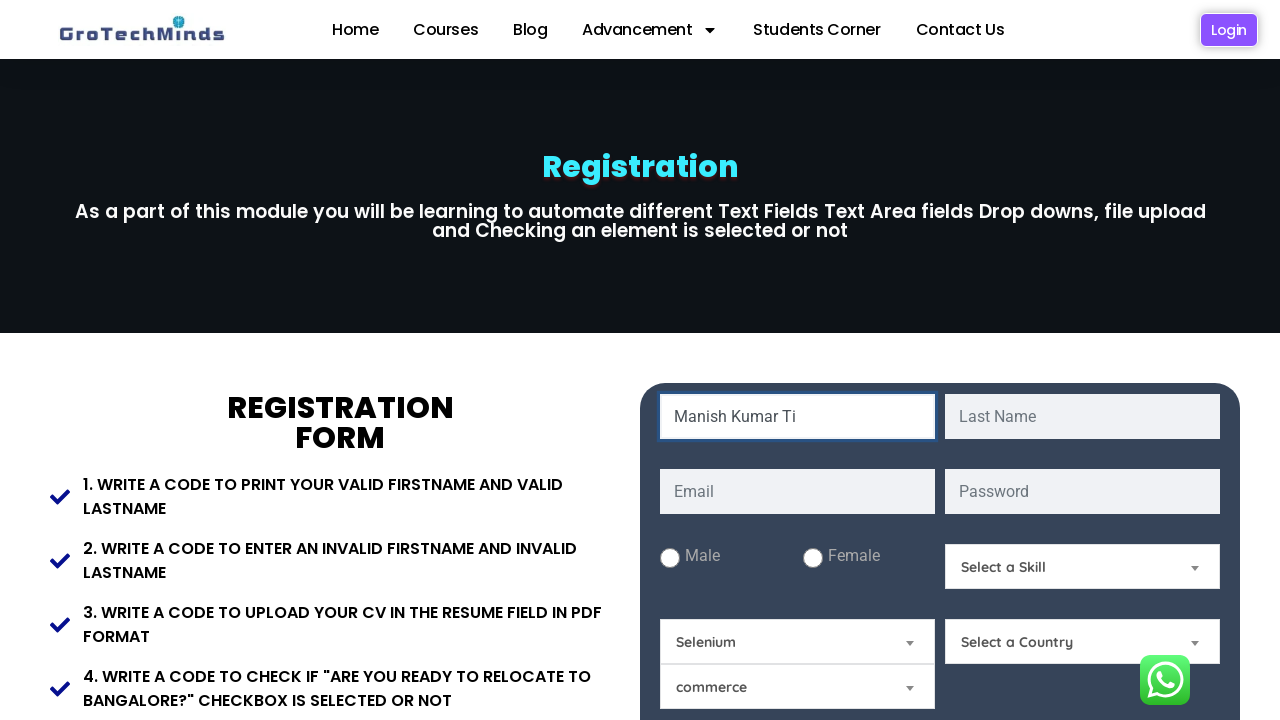

Pressed Backspace to remove character 'T' on #fname
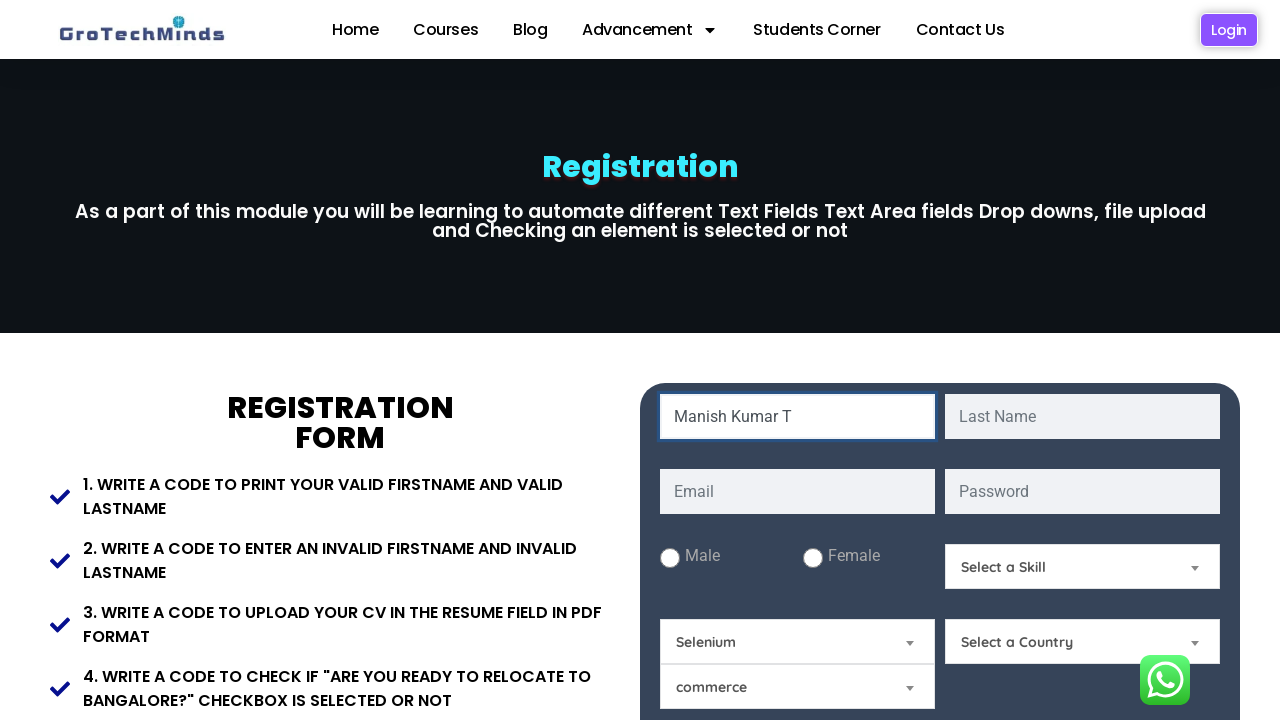

Pressed Backspace to remove space before 'Tiwari' on #fname
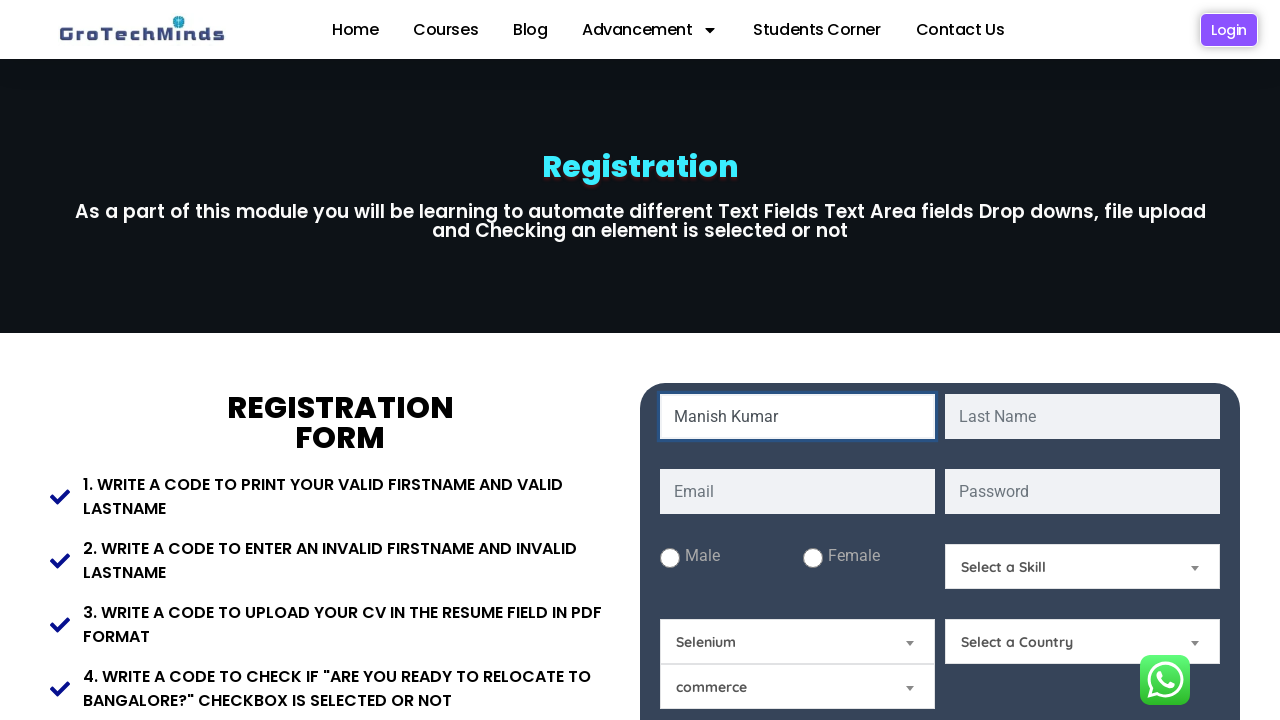

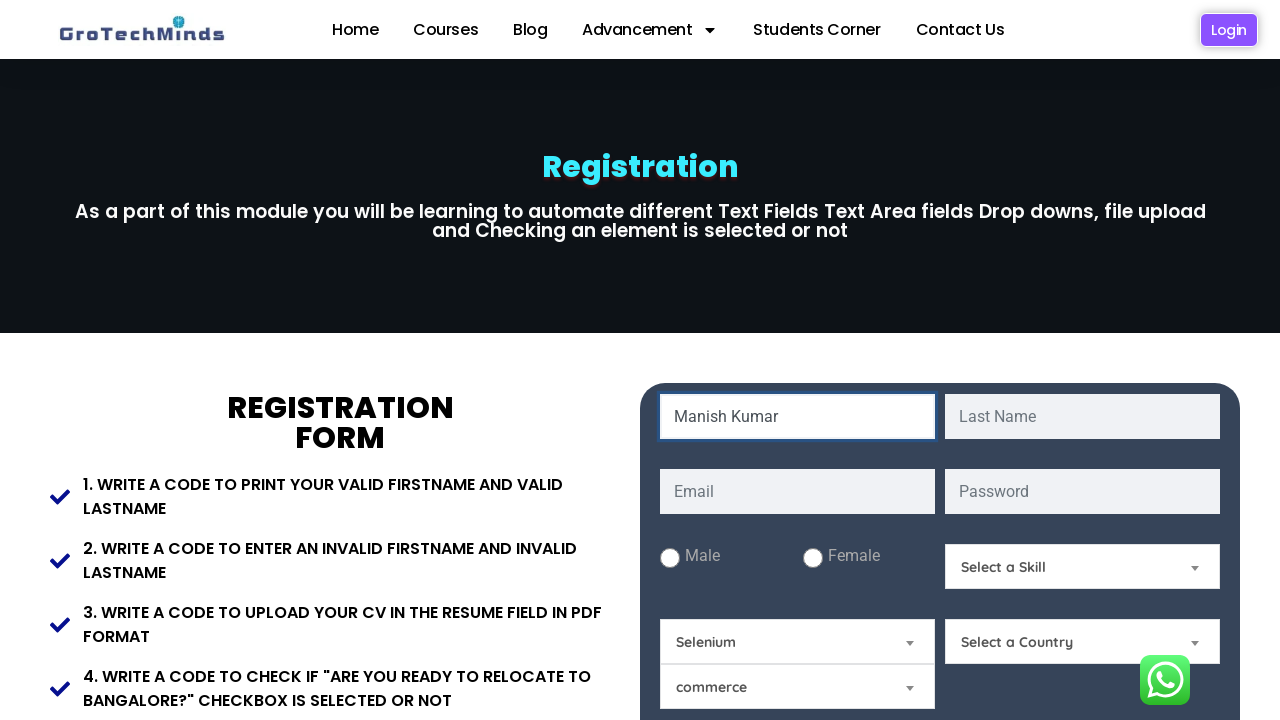